Tests checkbox interactions by selecting specific car options and cycling through all motorcycle options on a challenges page

Starting URL: https://cursoautomacao.netlify.app/desafios

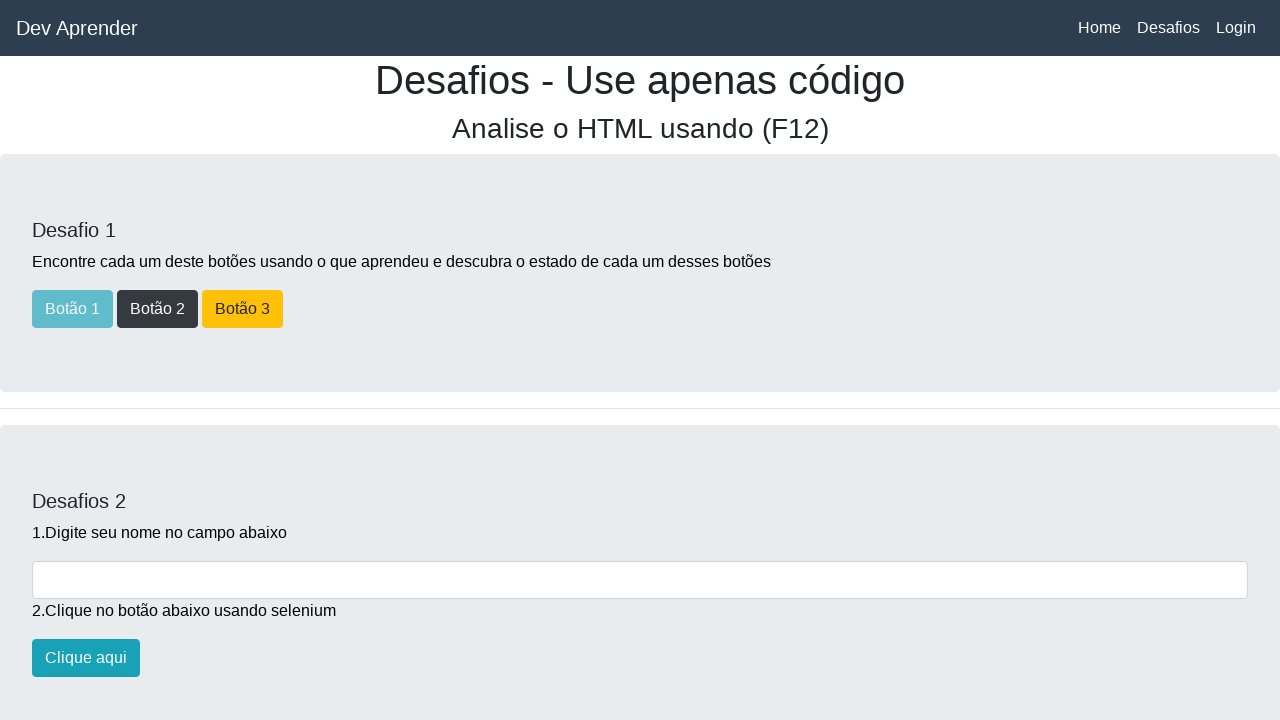

Clicked car checkbox at index 1 at (38, 361) on input[name='carros'] >> nth=1
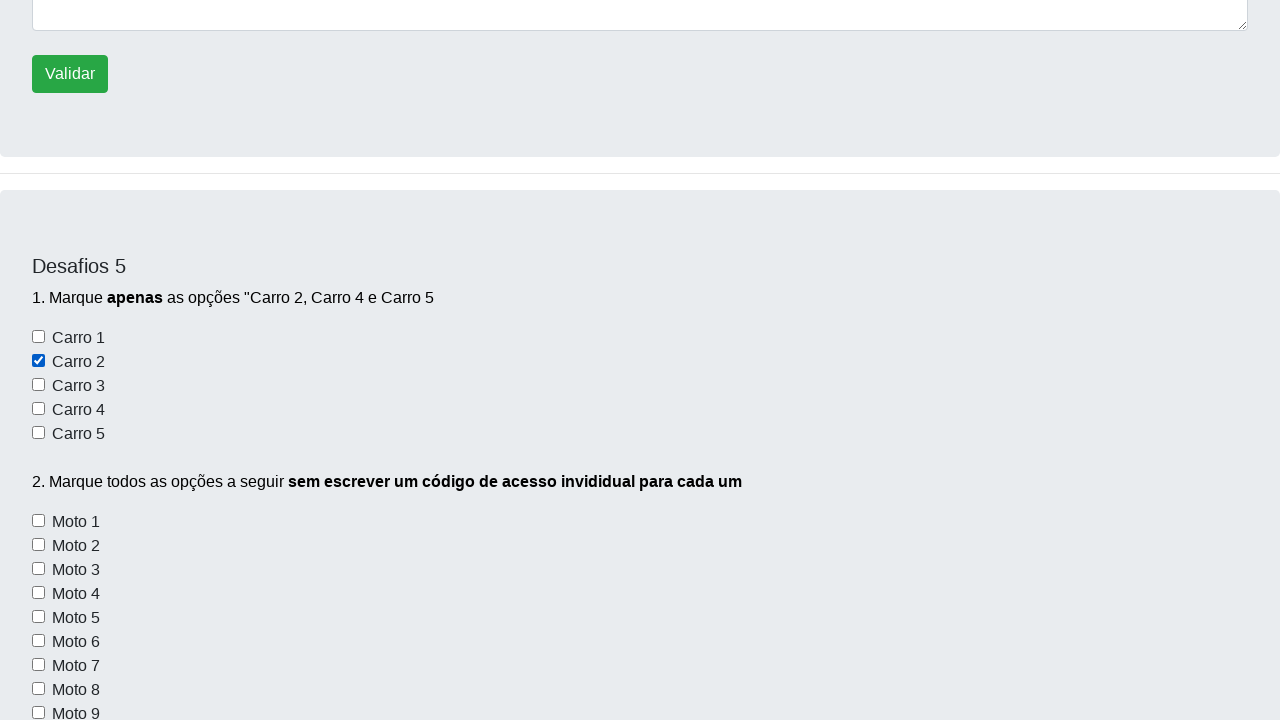

Clicked car checkbox at index 3 at (38, 409) on input[name='carros'] >> nth=3
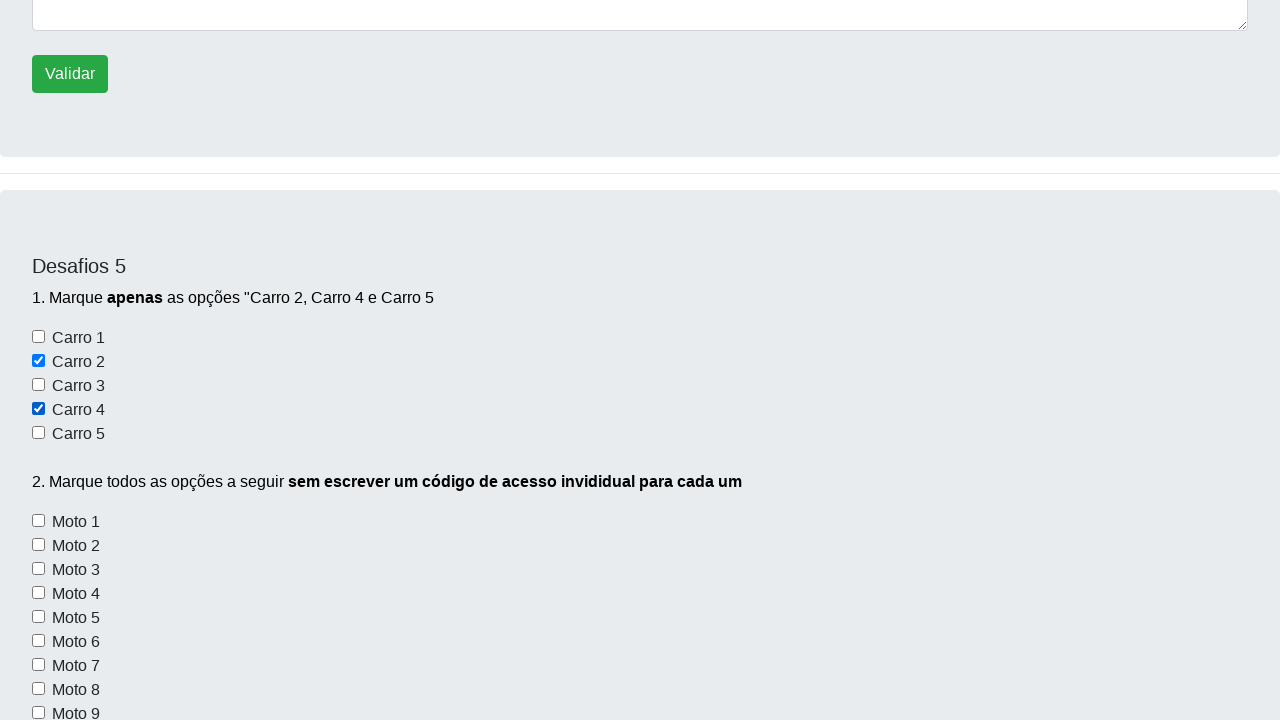

Clicked car checkbox at index 4 at (38, 433) on input[name='carros'] >> nth=4
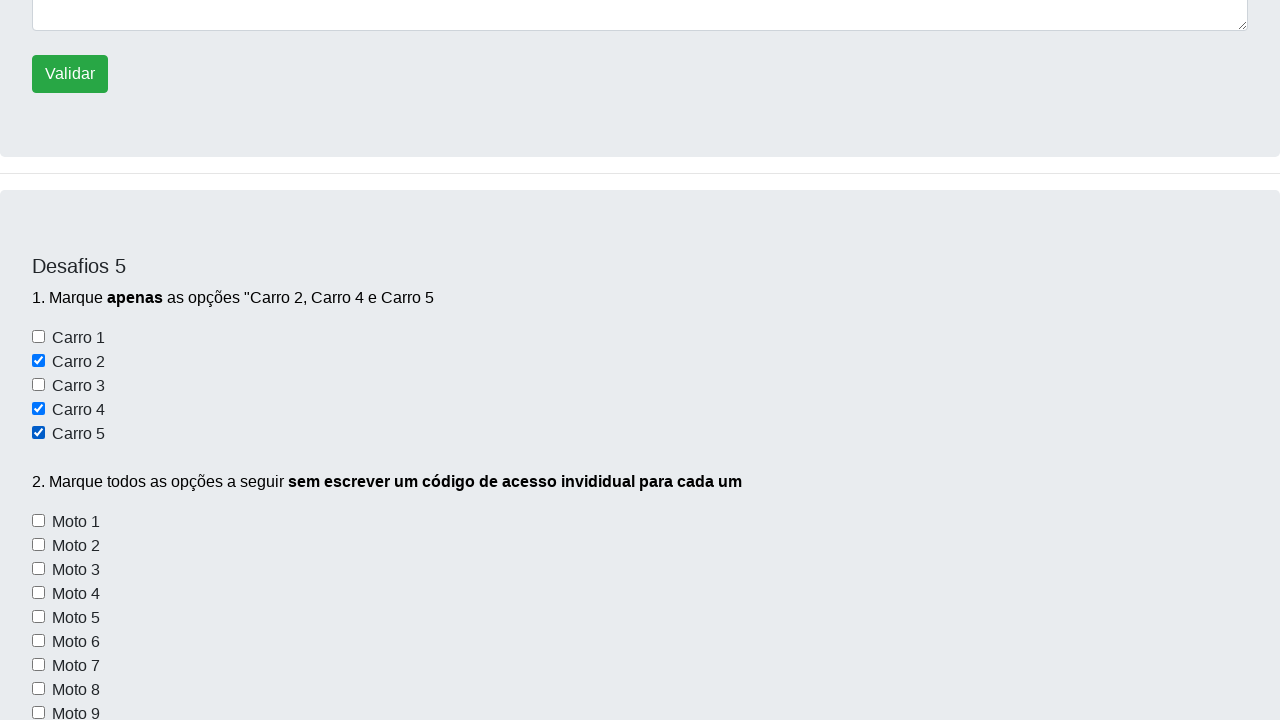

Clicked motorcycle checkbox at index 0 at (38, 521) on input[name='motos'] >> nth=0
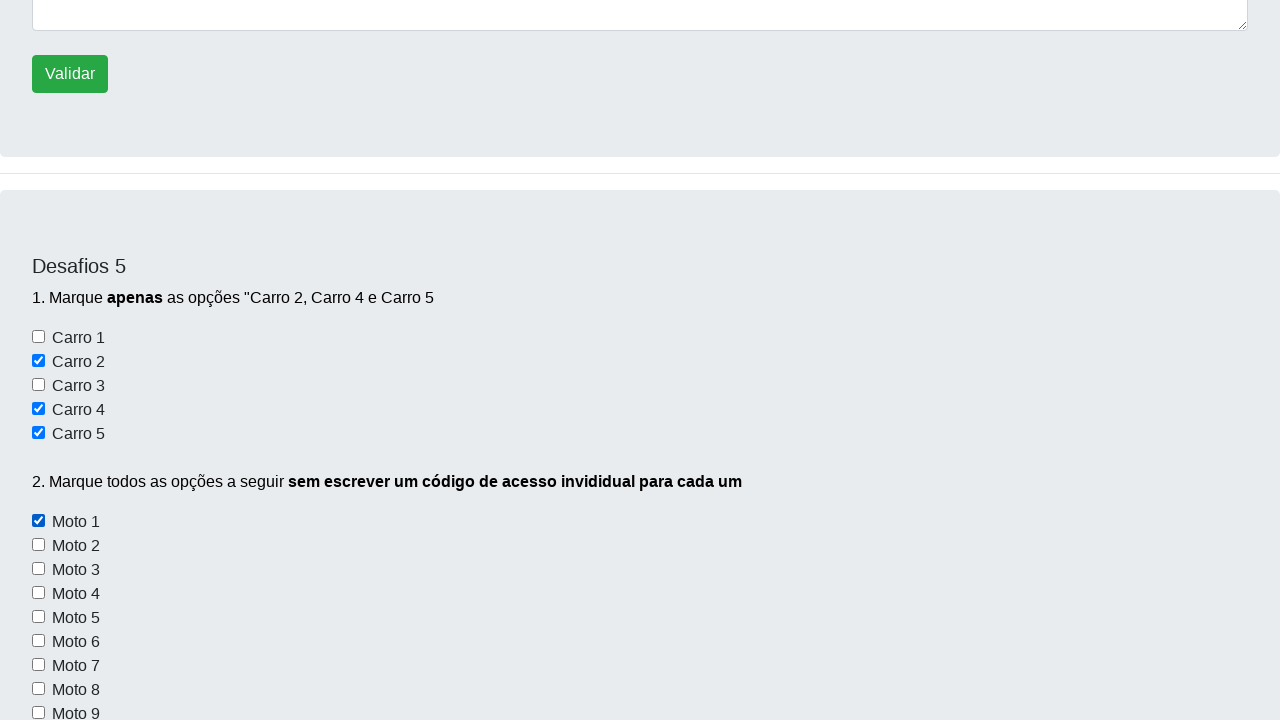

Clicked motorcycle checkbox at index 1 at (38, 545) on input[name='motos'] >> nth=1
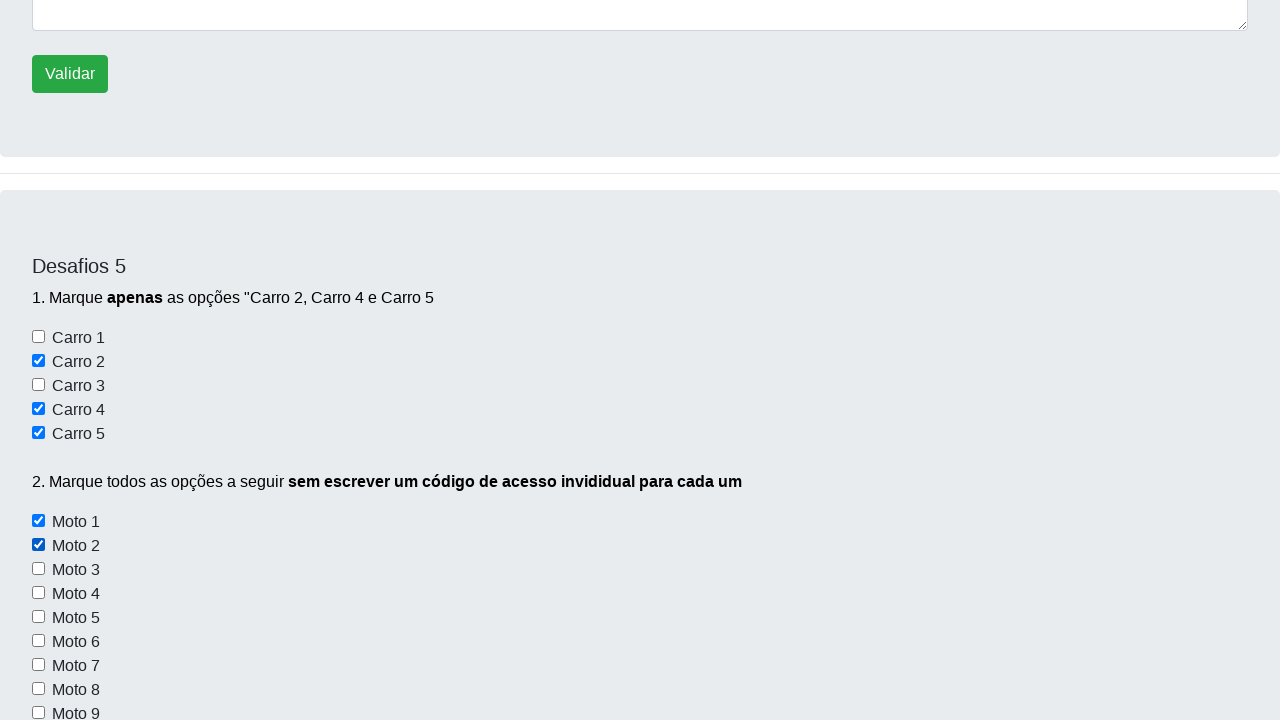

Clicked motorcycle checkbox at index 2 at (38, 569) on input[name='motos'] >> nth=2
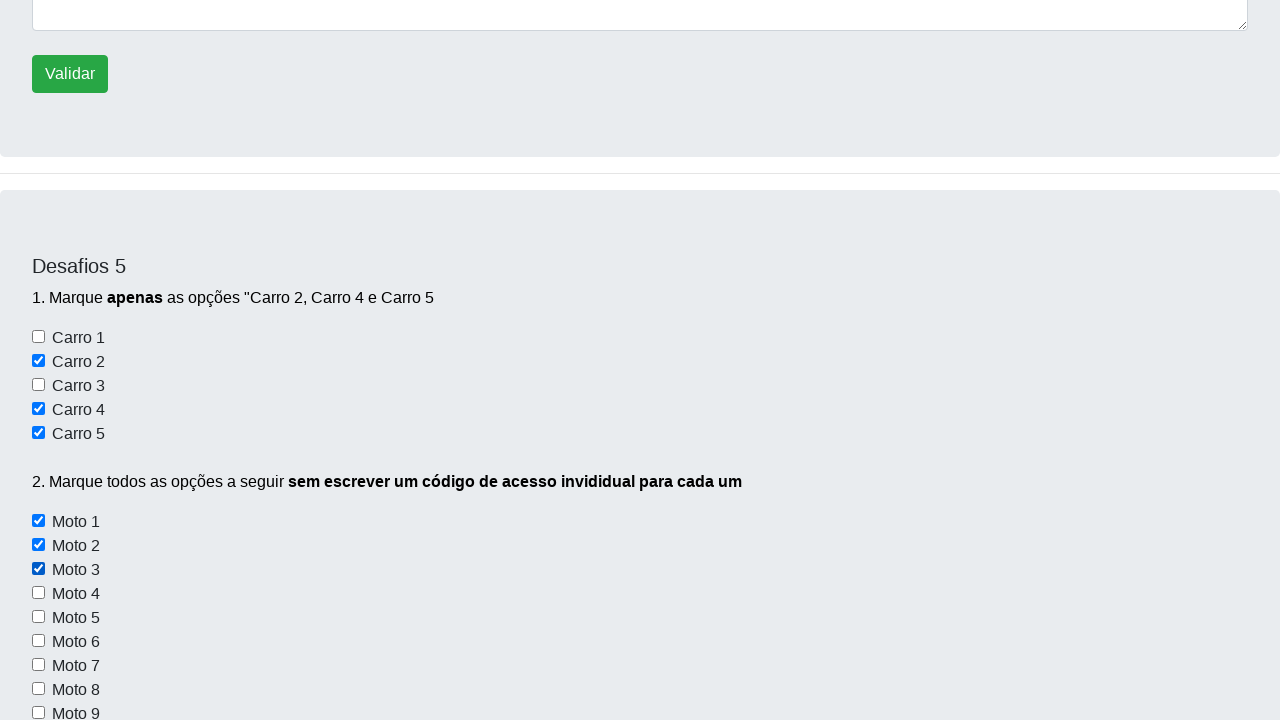

Clicked motorcycle checkbox at index 3 at (38, 593) on input[name='motos'] >> nth=3
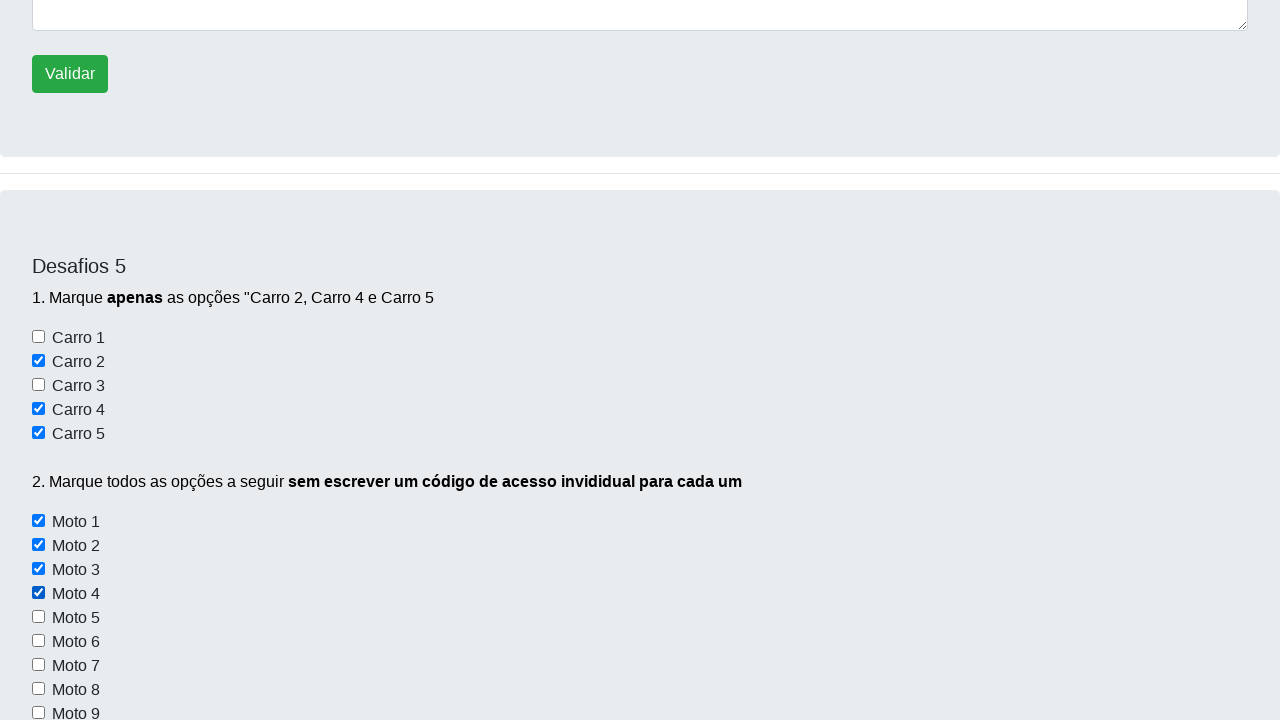

Clicked motorcycle checkbox at index 4 at (38, 617) on input[name='motos'] >> nth=4
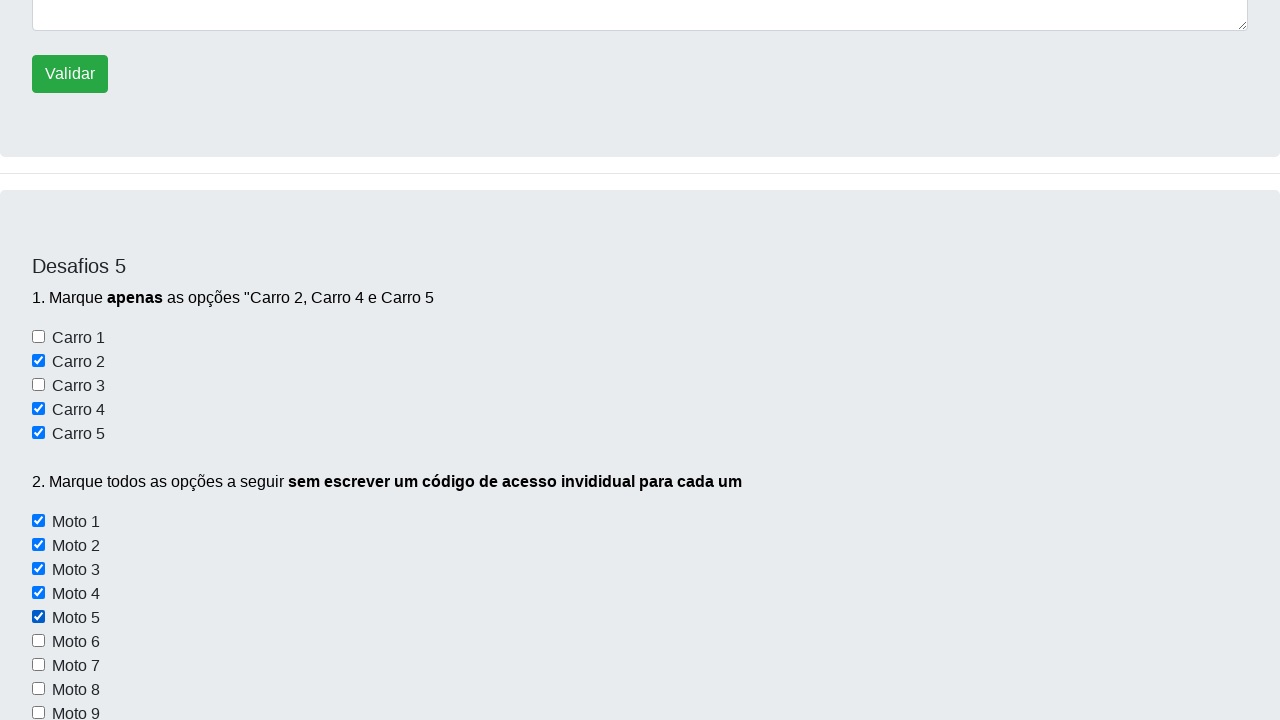

Clicked motorcycle checkbox at index 5 at (38, 641) on input[name='motos'] >> nth=5
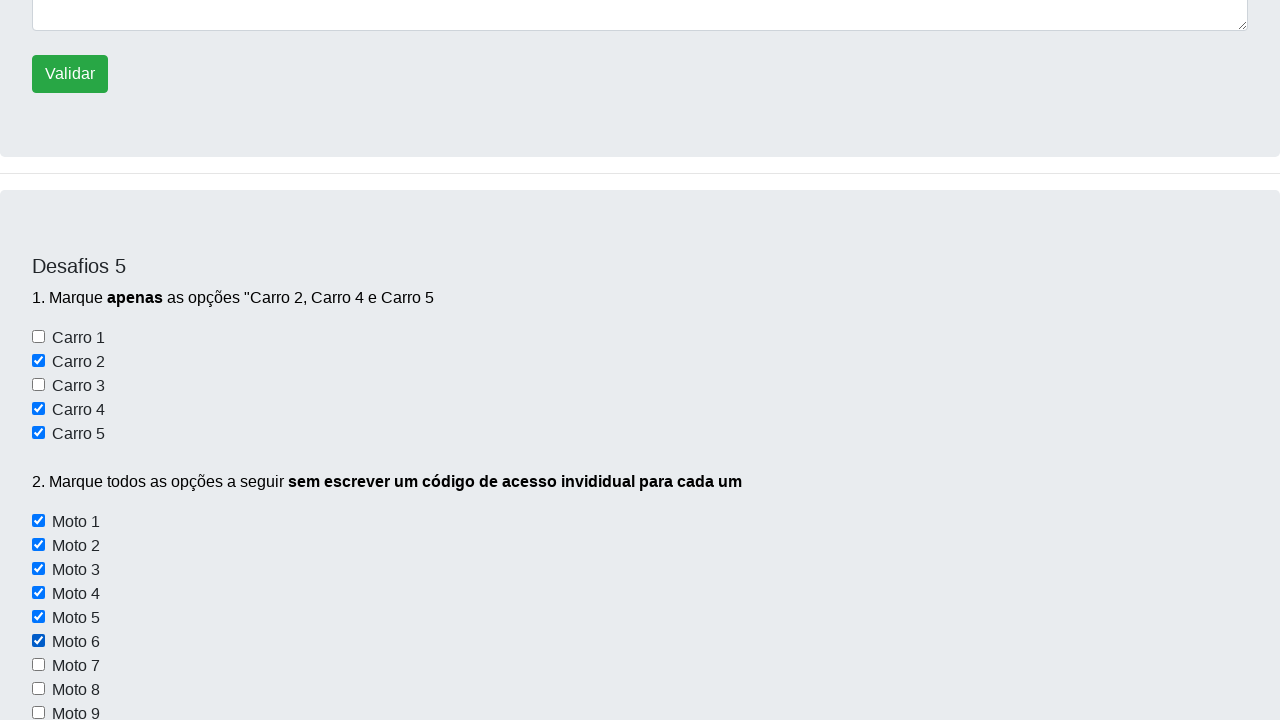

Clicked motorcycle checkbox at index 6 at (38, 665) on input[name='motos'] >> nth=6
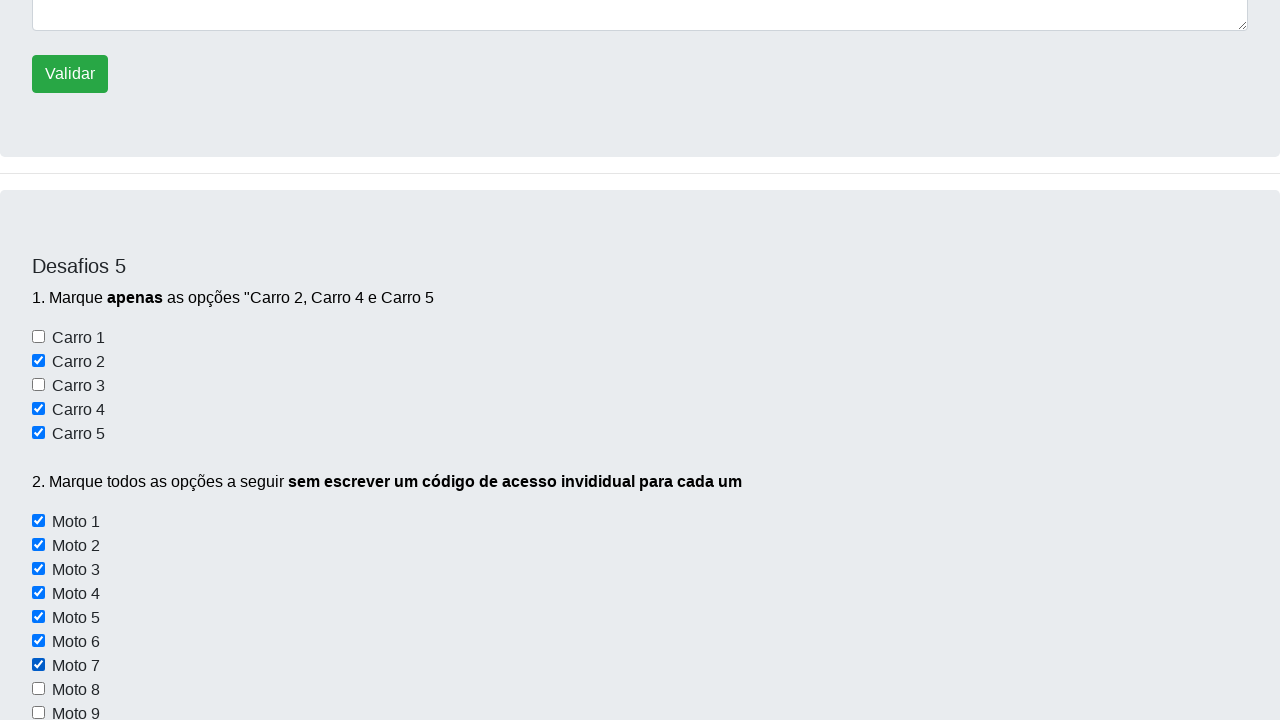

Clicked motorcycle checkbox at index 7 at (38, 689) on input[name='motos'] >> nth=7
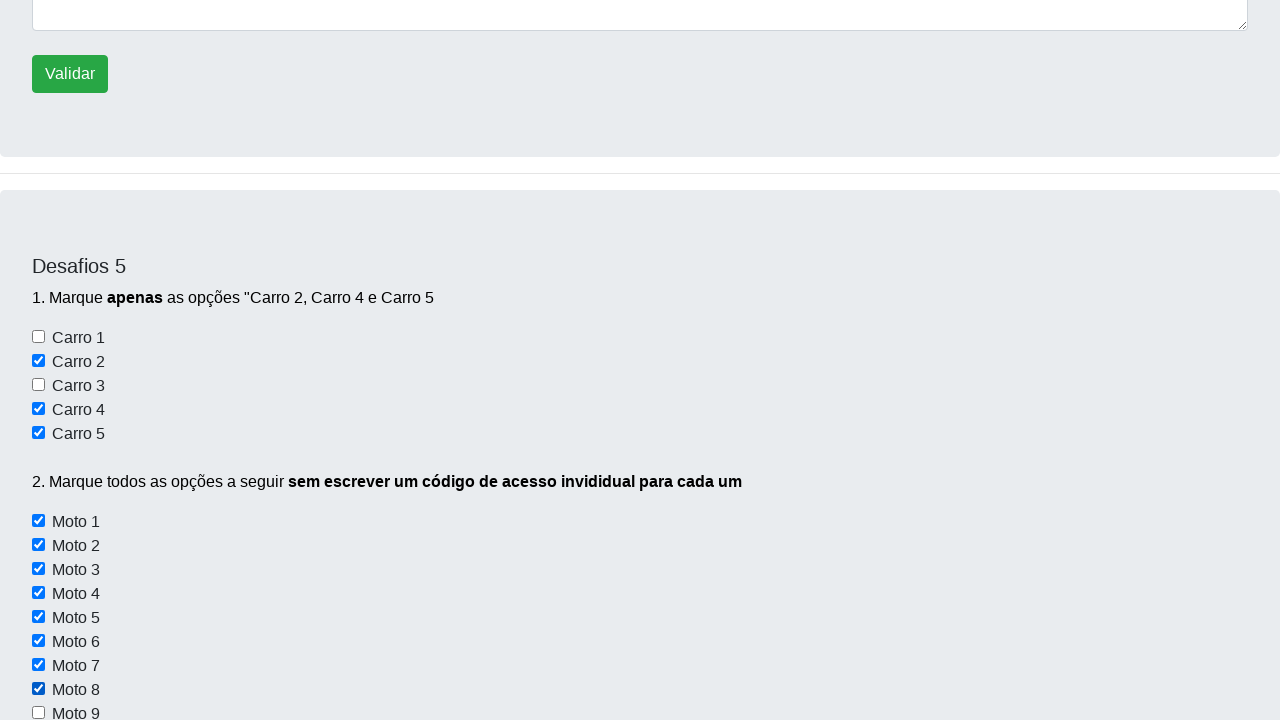

Clicked motorcycle checkbox at index 8 at (38, 713) on input[name='motos'] >> nth=8
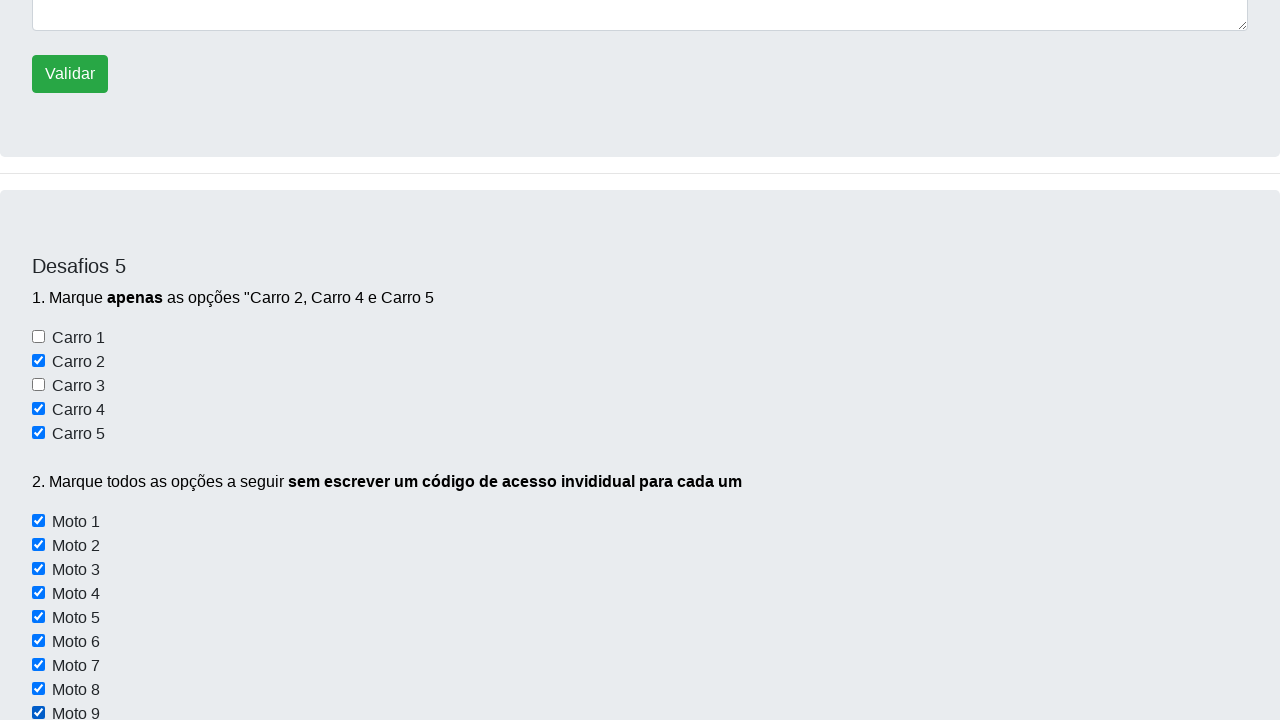

Clicked motorcycle checkbox at index 9 at (38, 361) on input[name='motos'] >> nth=9
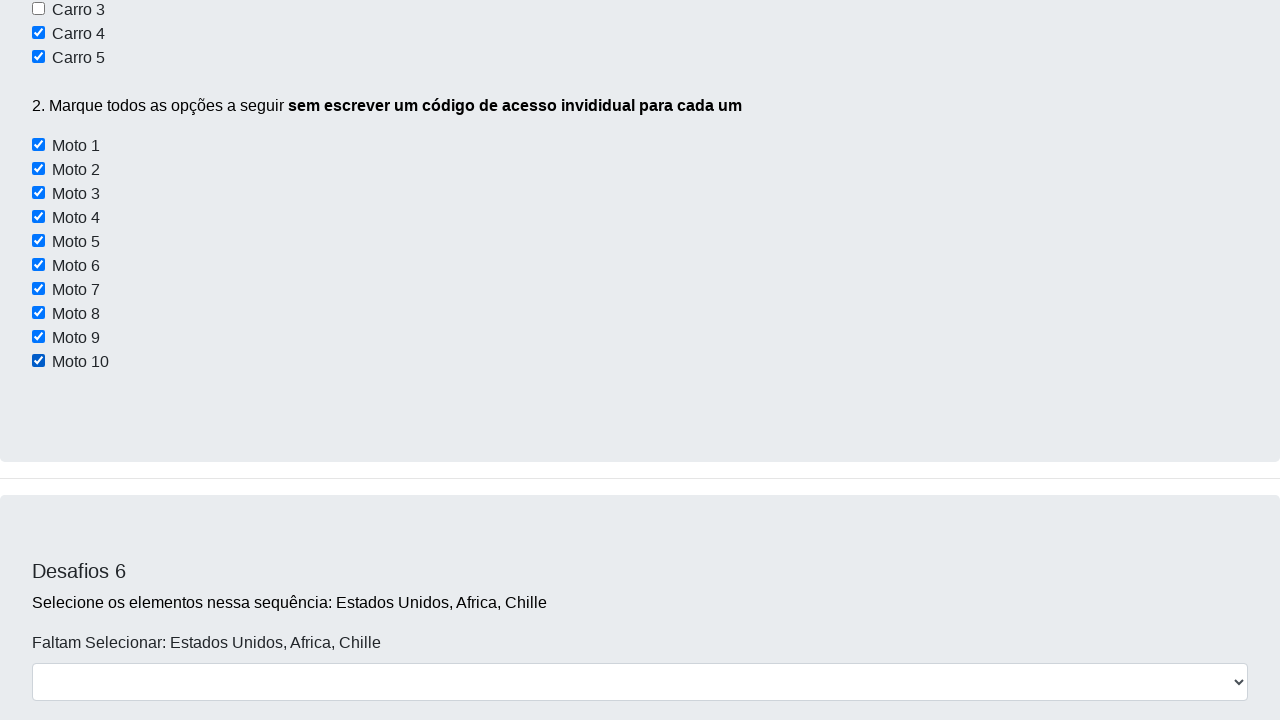

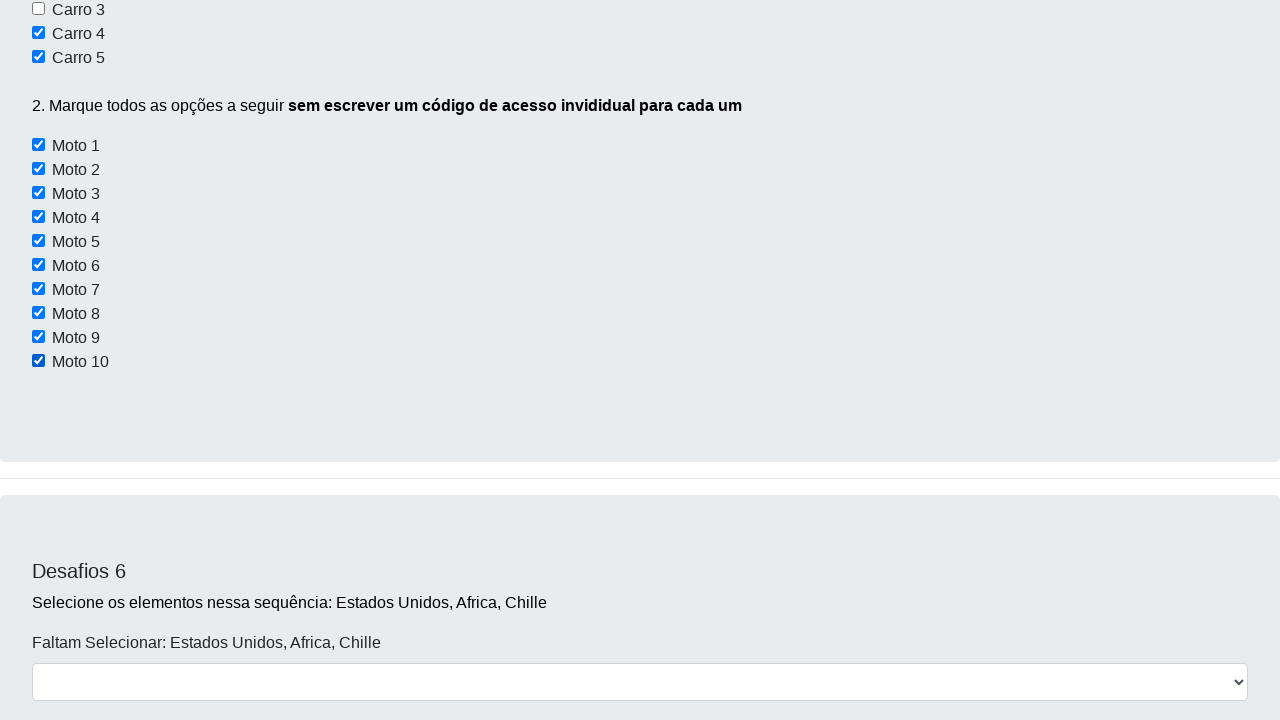